Tests page scrolling functionality by scrolling down to the bottom of the page to verify subscription section visibility, then scrolling back up to the top to verify featured items section visibility

Starting URL: http://automationexercise.com

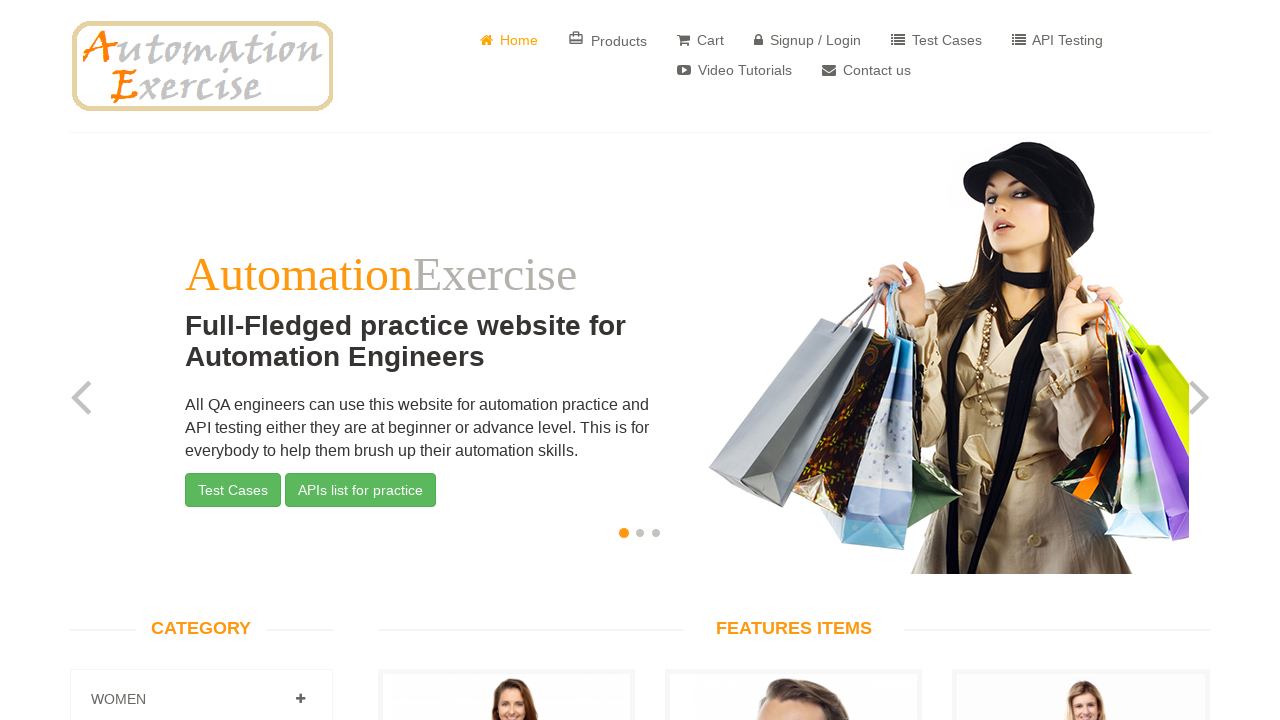

Scrolled to bottom of page using Ctrl+End
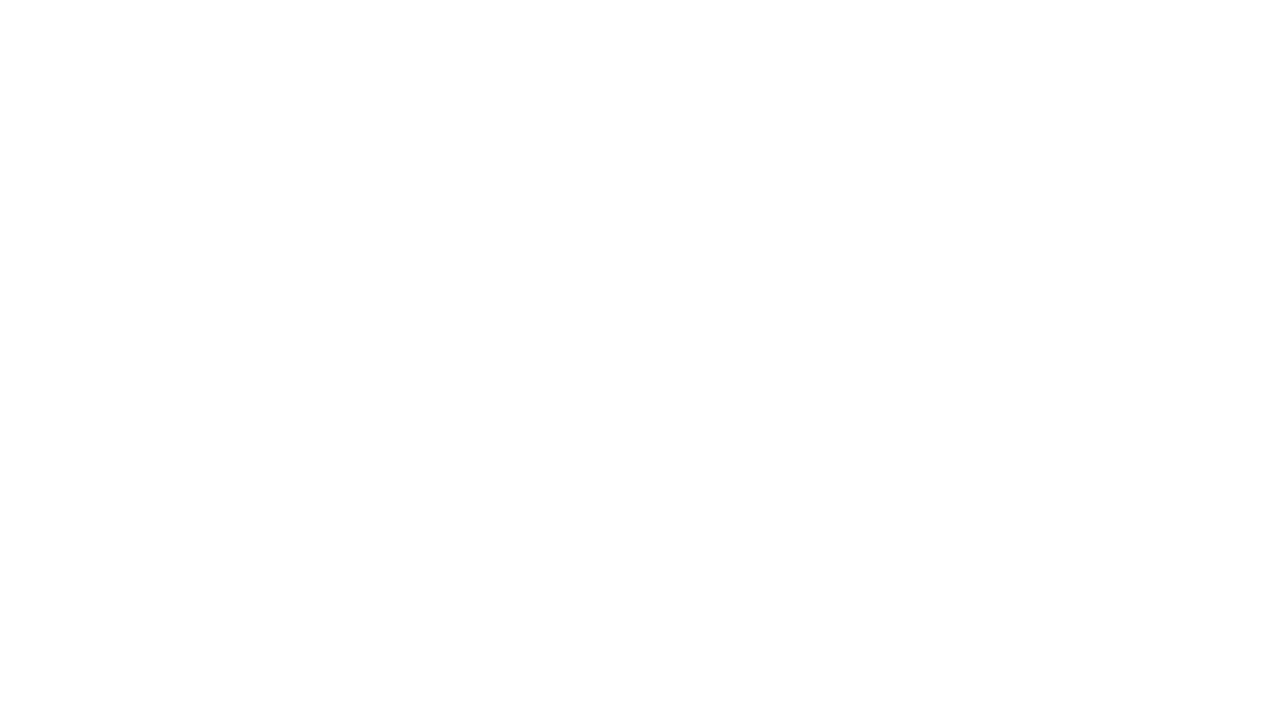

Subscription section is now visible at page bottom
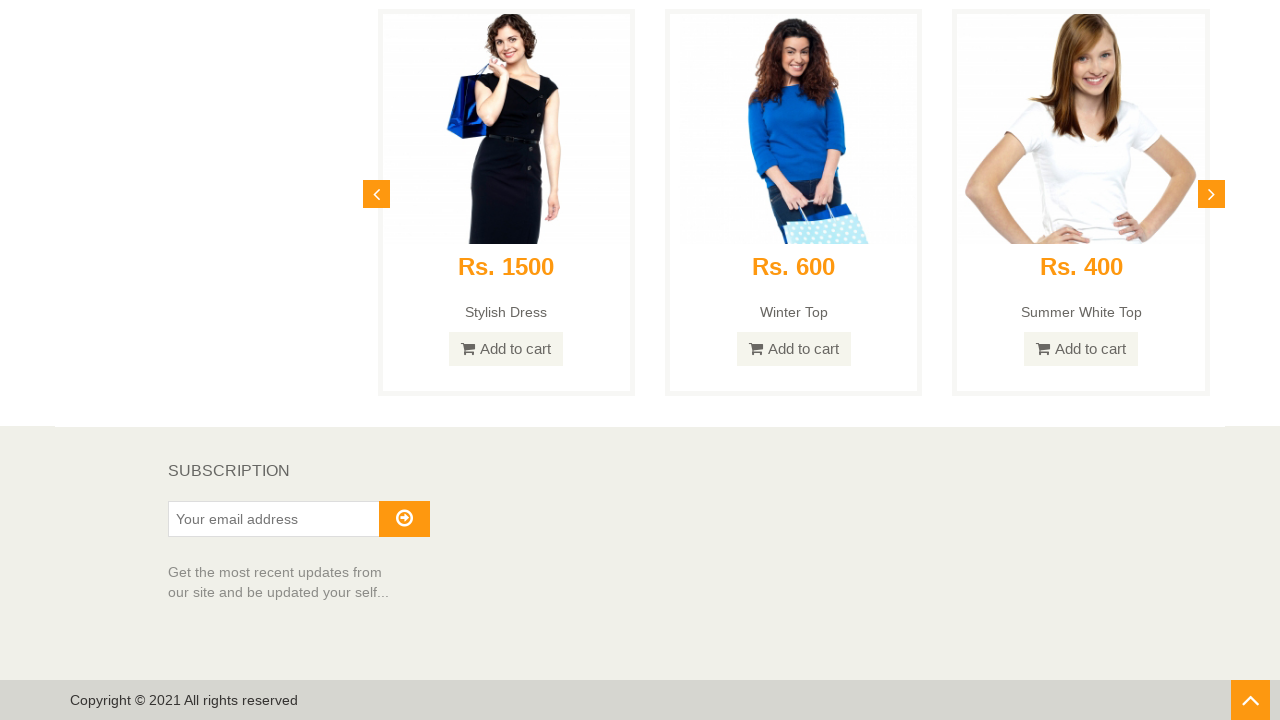

Scrolled to top of page using Ctrl+Home
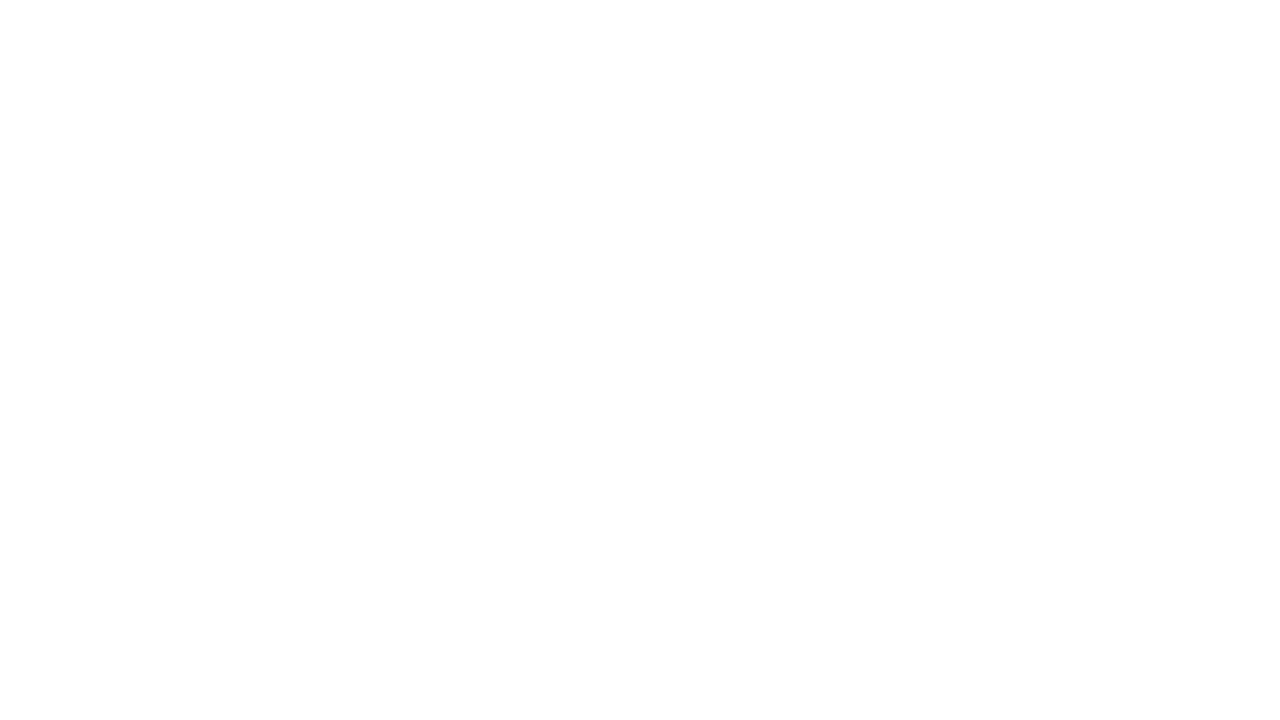

Featured items section is now visible at page top
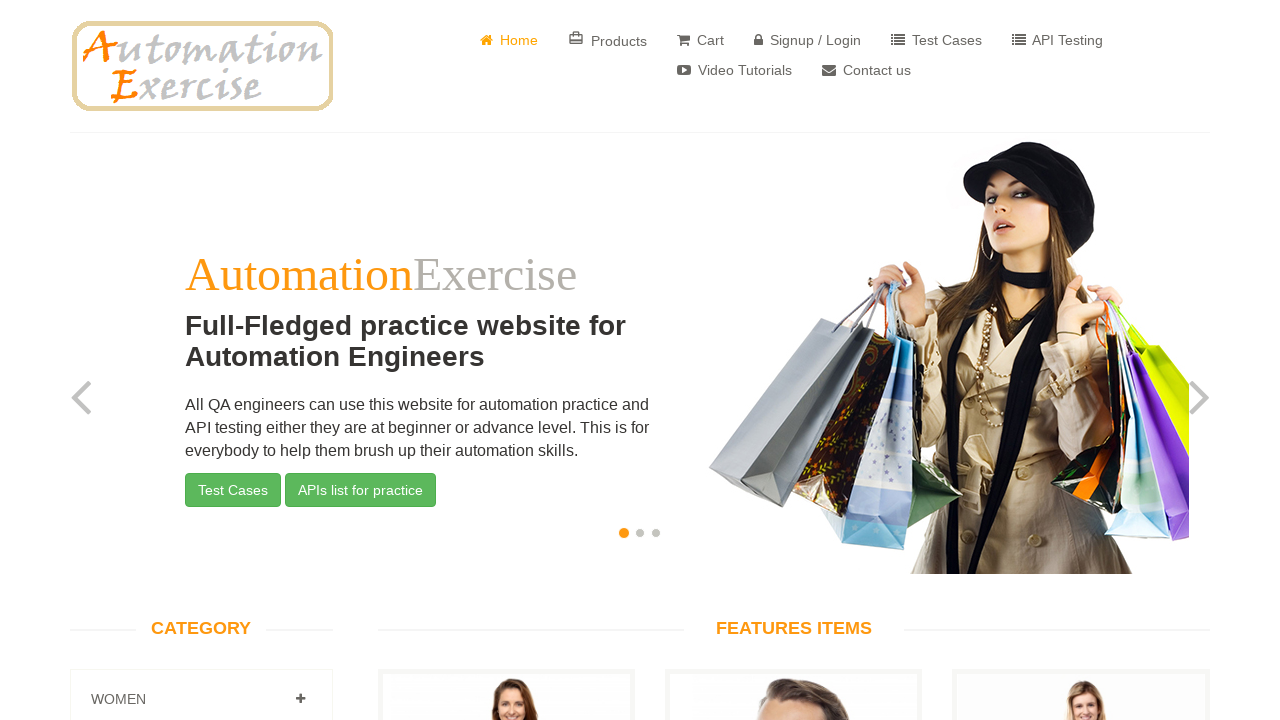

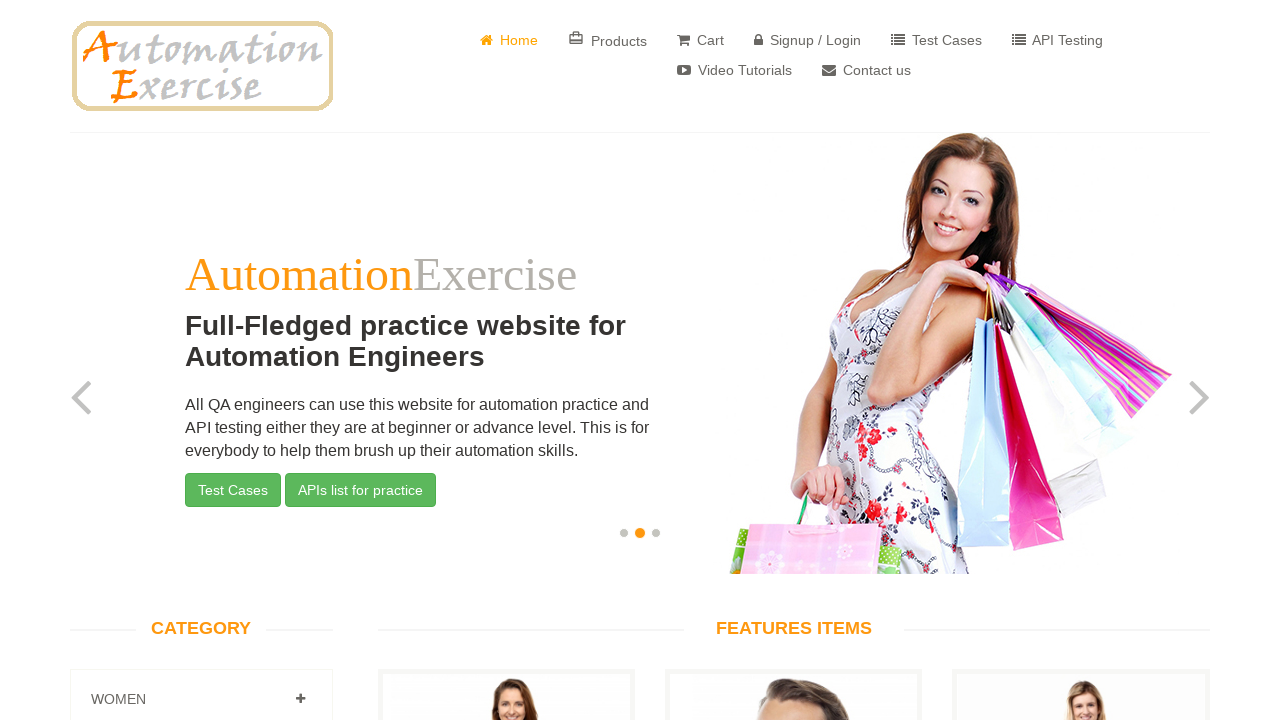